Tests click and hold drag operation by clicking, holding, moving to target, and releasing within an iframe

Starting URL: https://jqueryui.com/droppable/

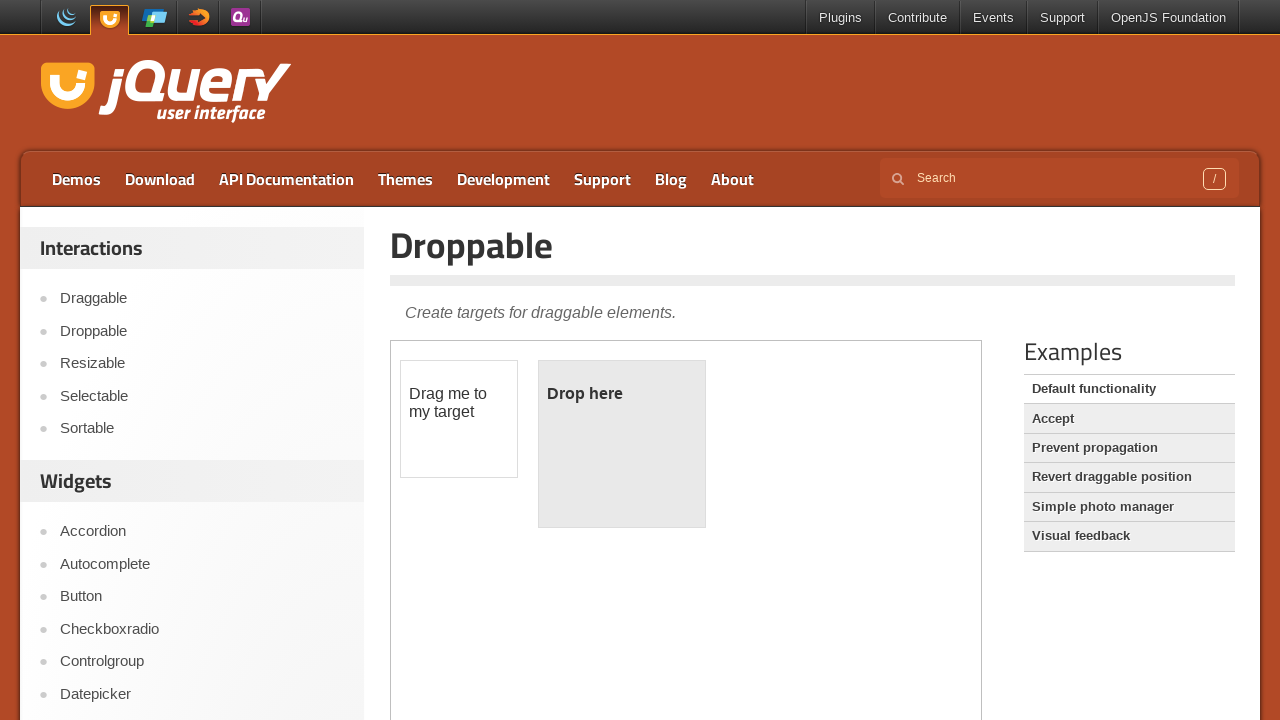

Located demo iframe
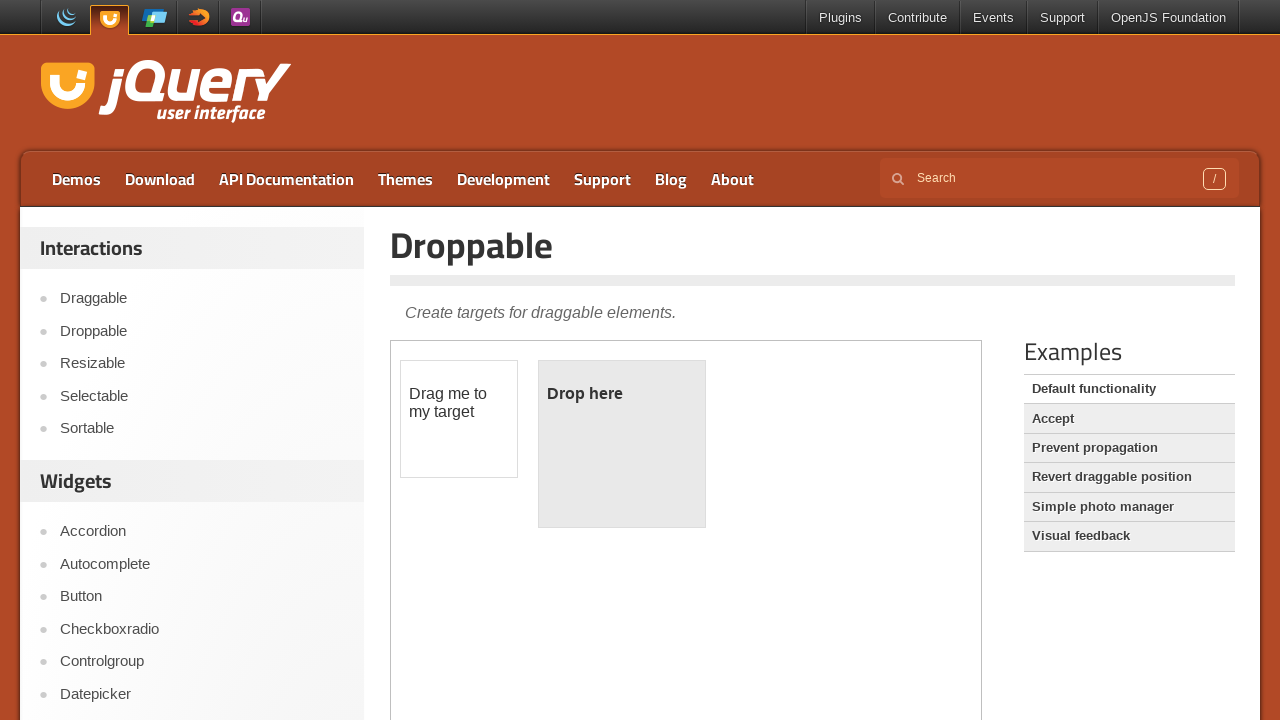

Located source element 'Drag me to my target'
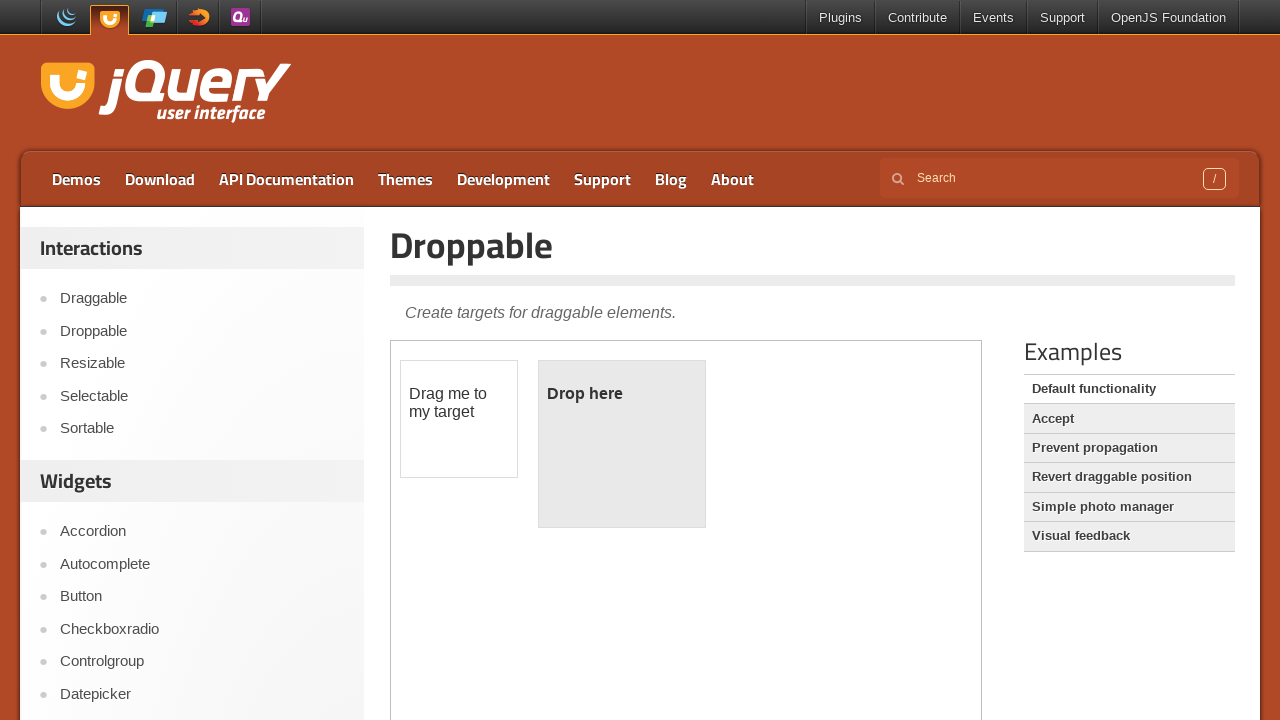

Located target element 'Drop here'
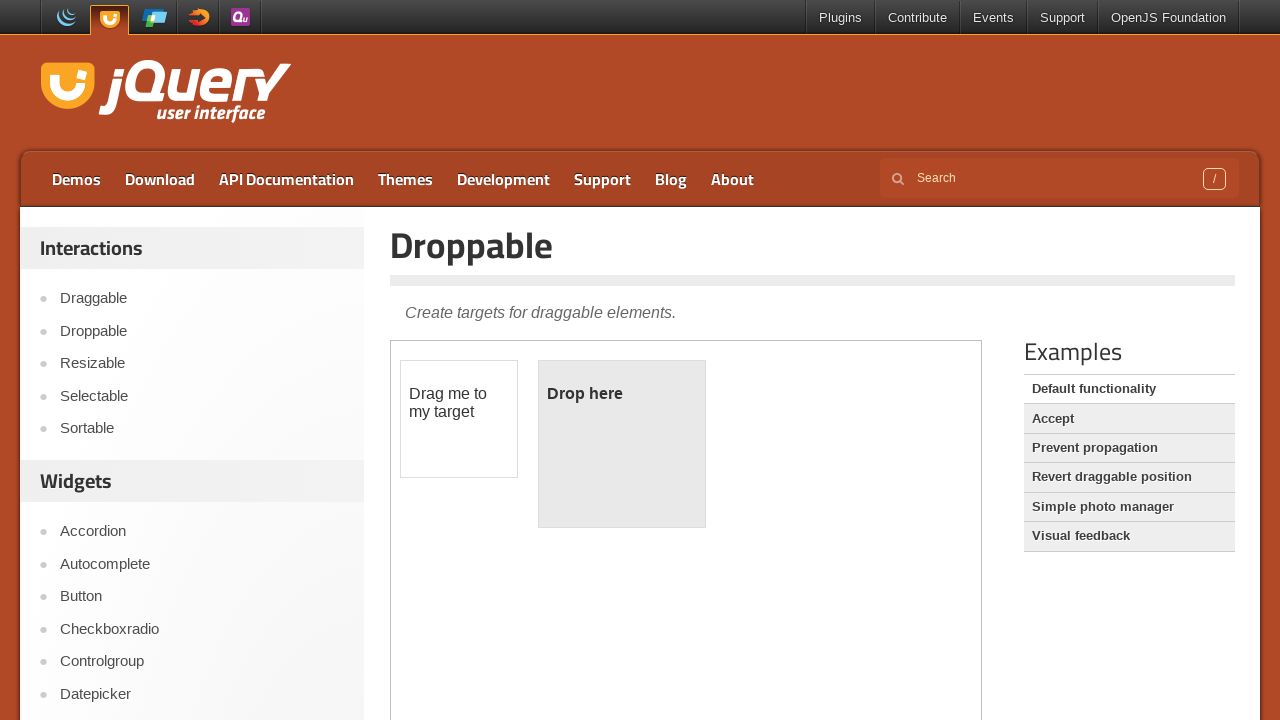

Retrieved source element bounding box
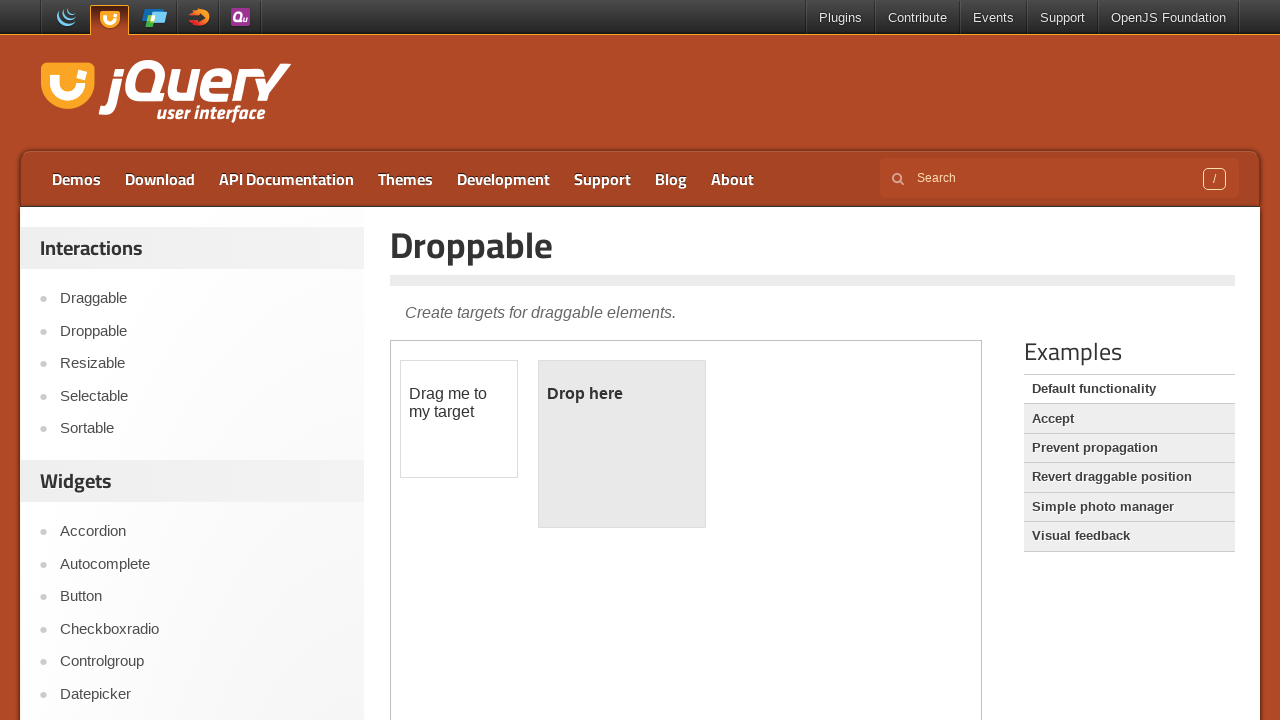

Retrieved target element bounding box
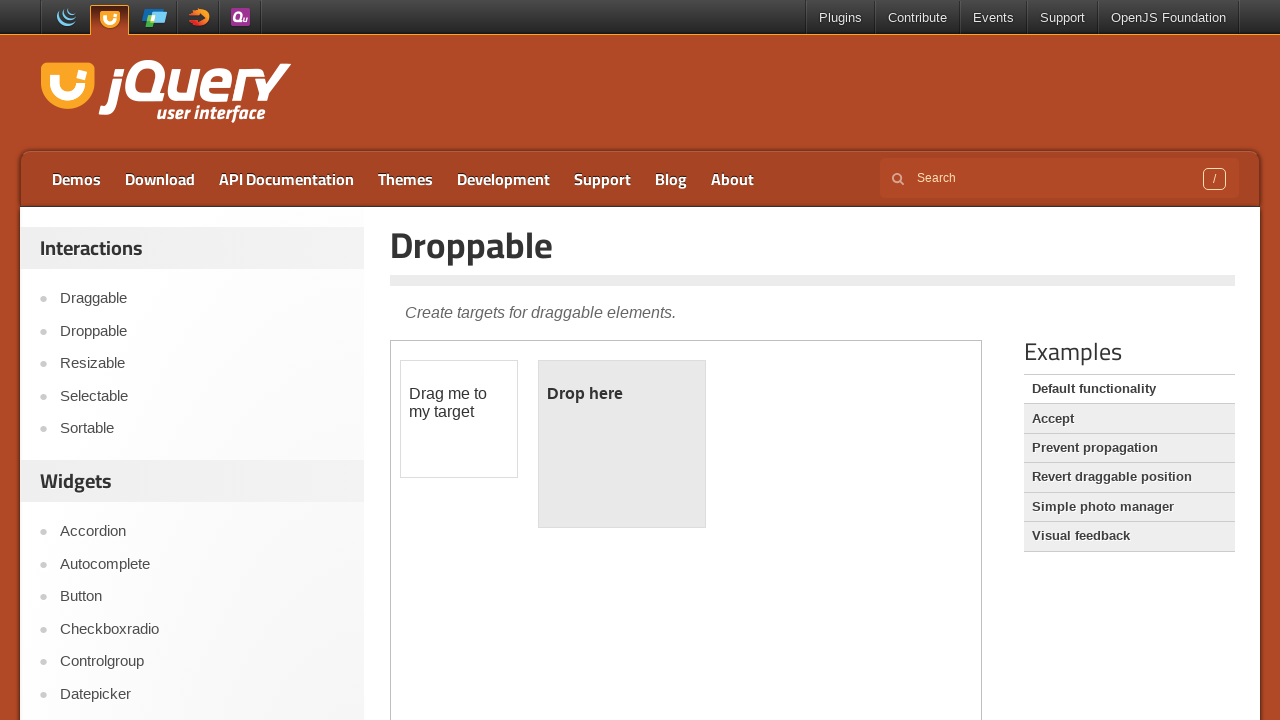

Moved mouse to source element center at (459, 403)
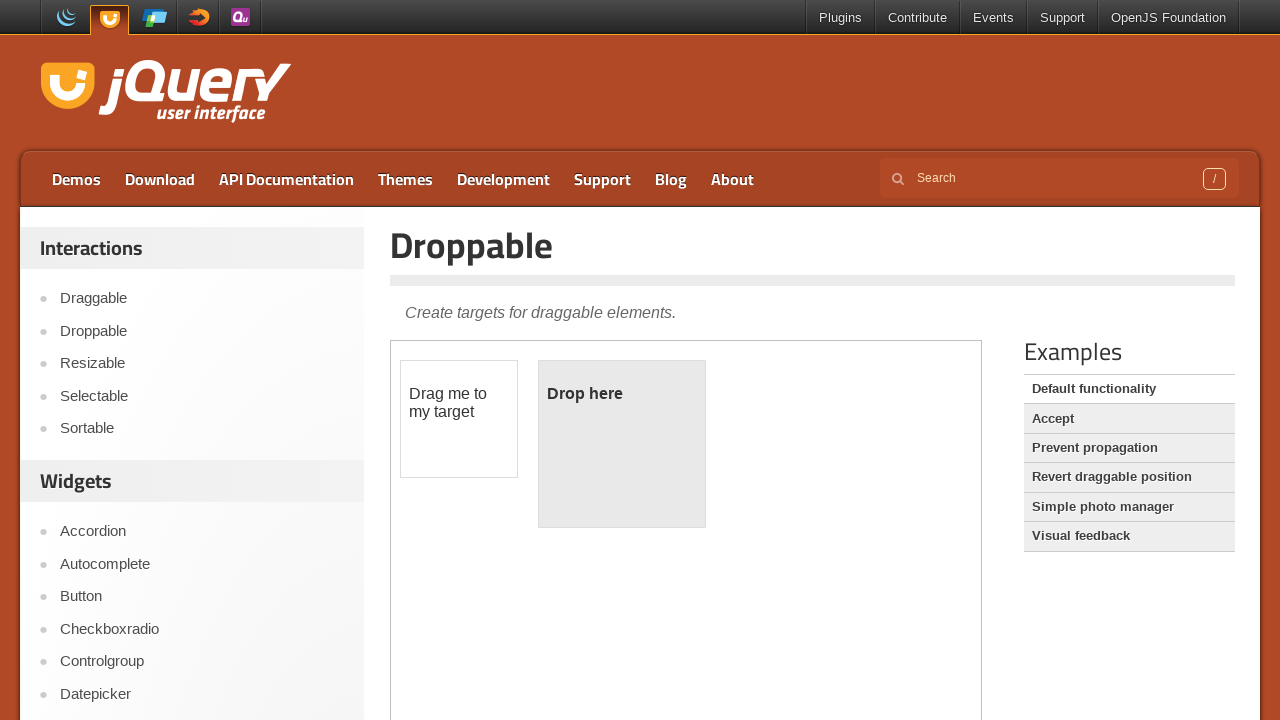

Pressed mouse button down on source element at (459, 403)
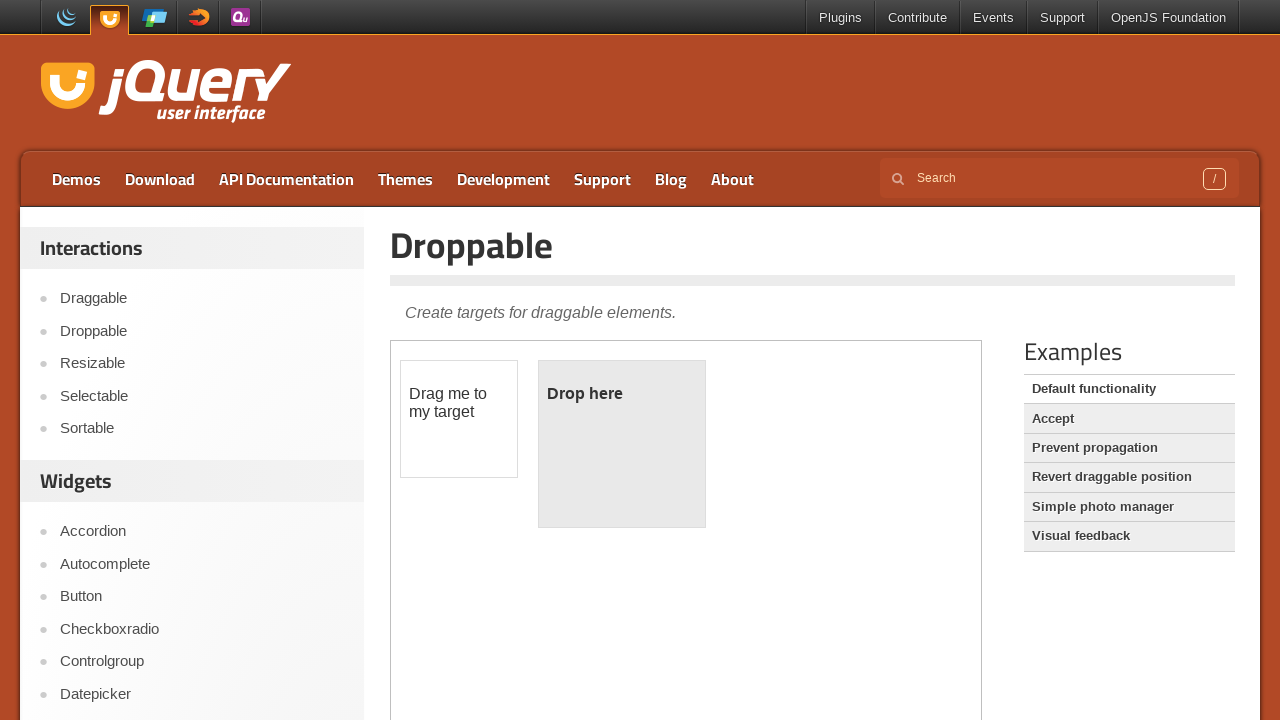

Dragged mouse to target element center at (622, 394)
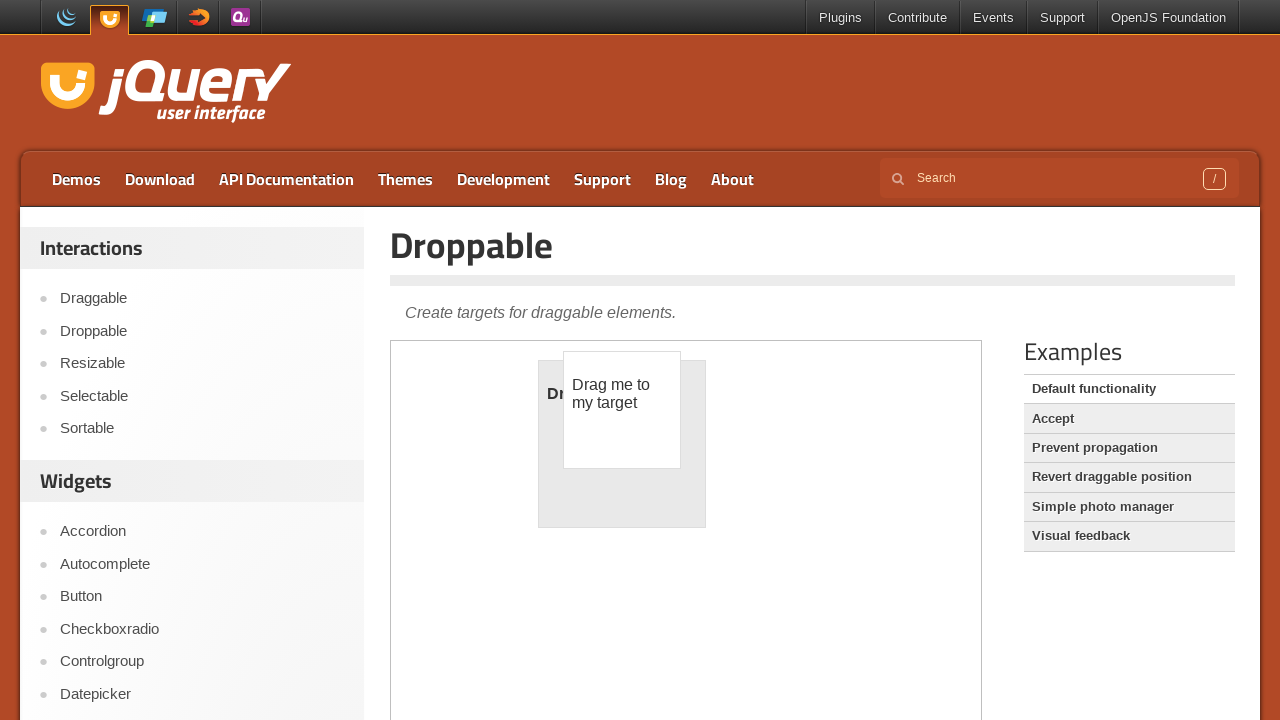

Released mouse button on target element at (622, 394)
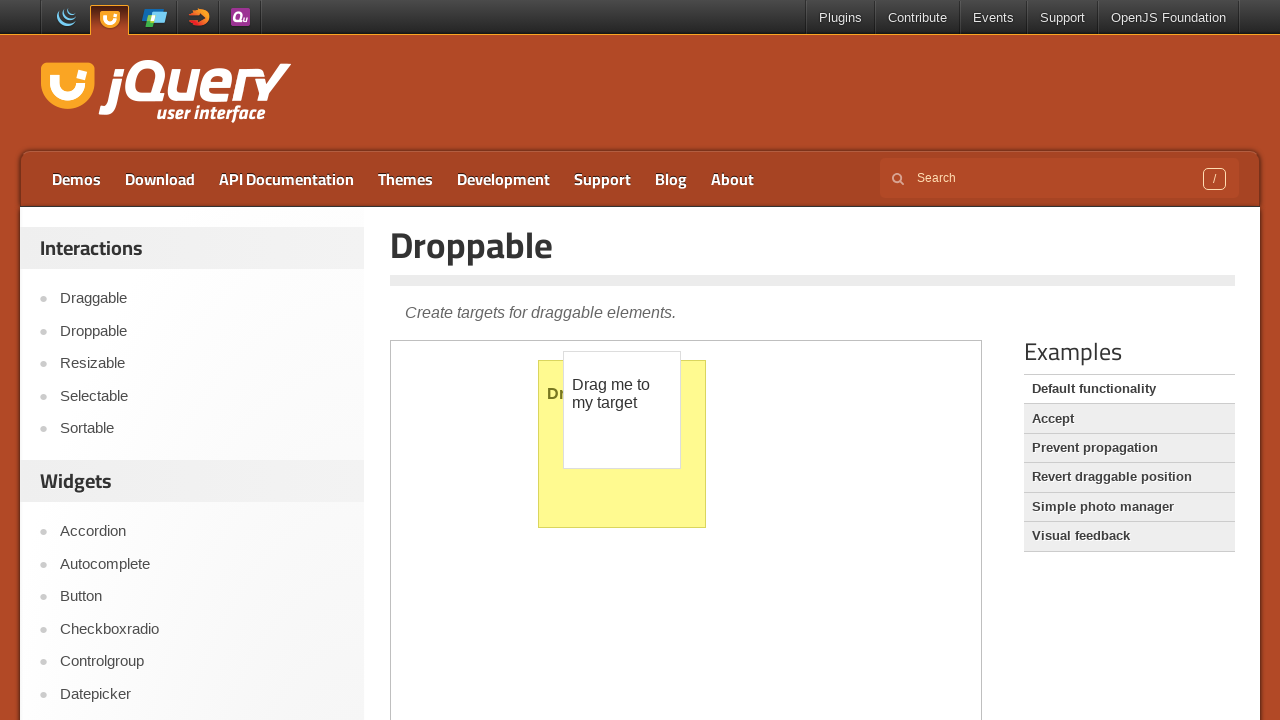

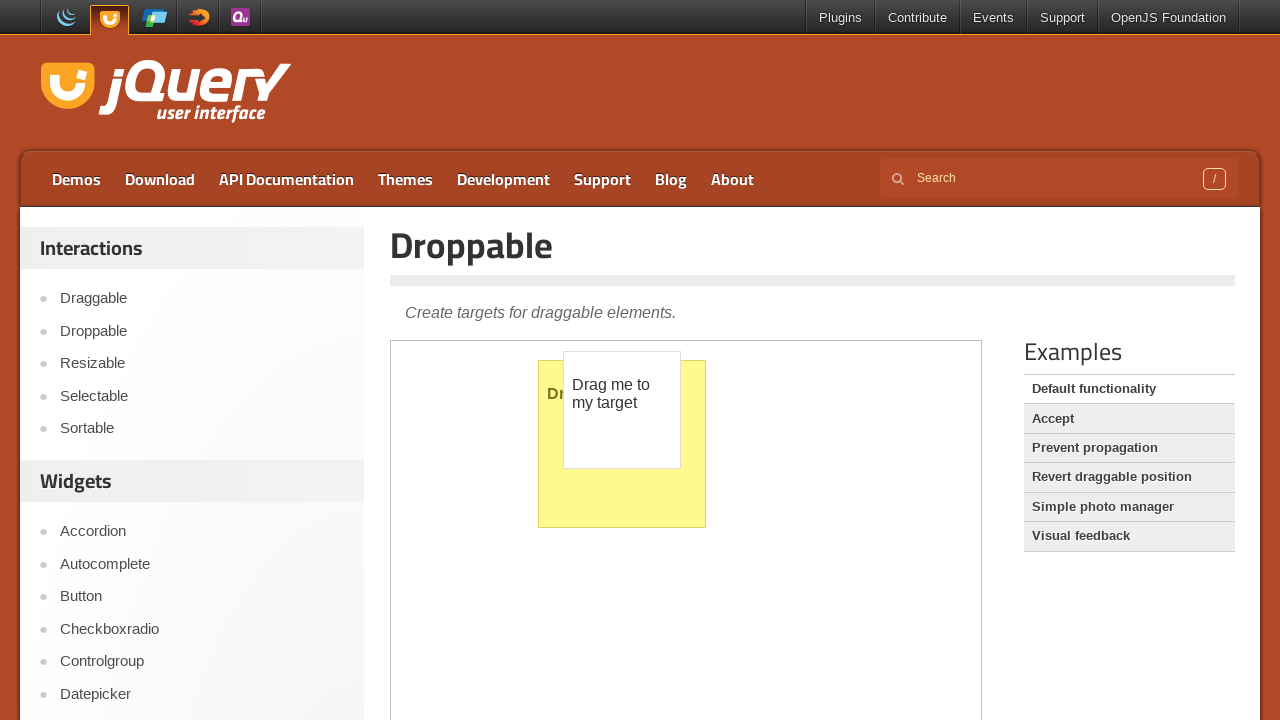